Tests navigation to the Site Map page by clicking the Site Map link on the ParaBank homepage and verifies the page title.

Starting URL: https://parabank.parasoft.com/

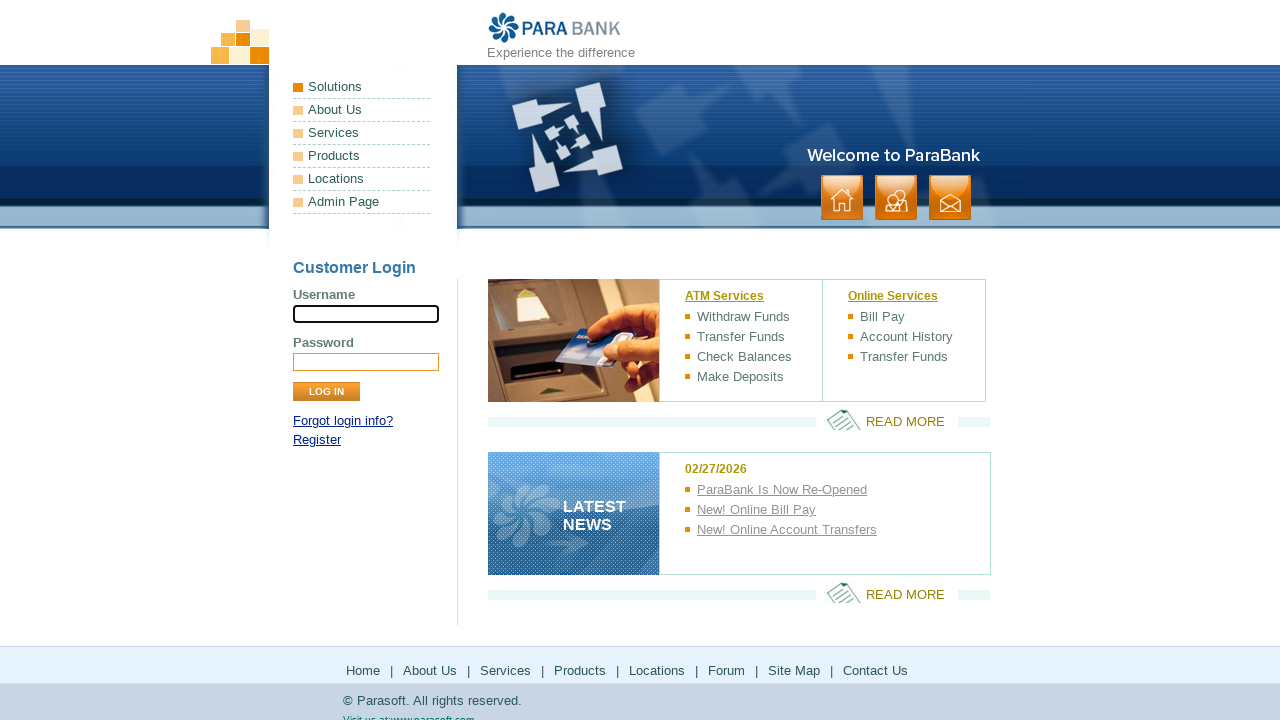

Verified ParaBank homepage title is 'ParaBank | Welcome | Online Banking'
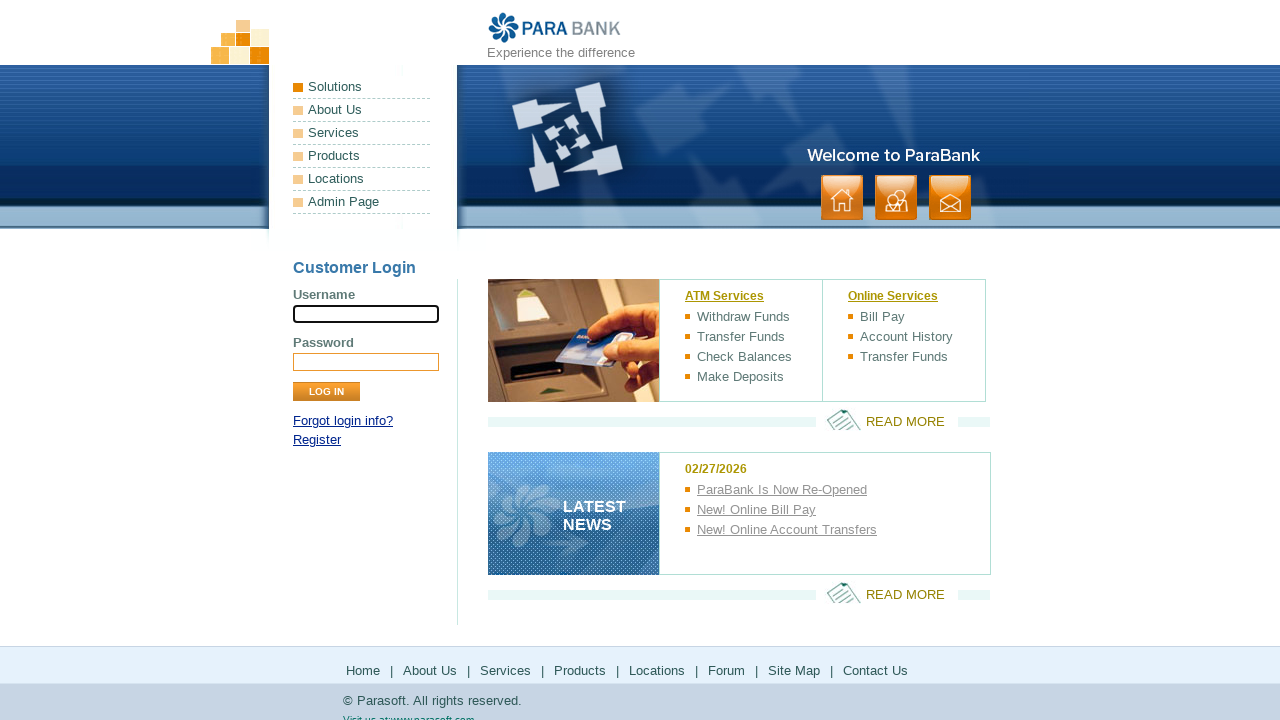

Clicked on Site Map link at (794, 670) on a:text('Site Map')
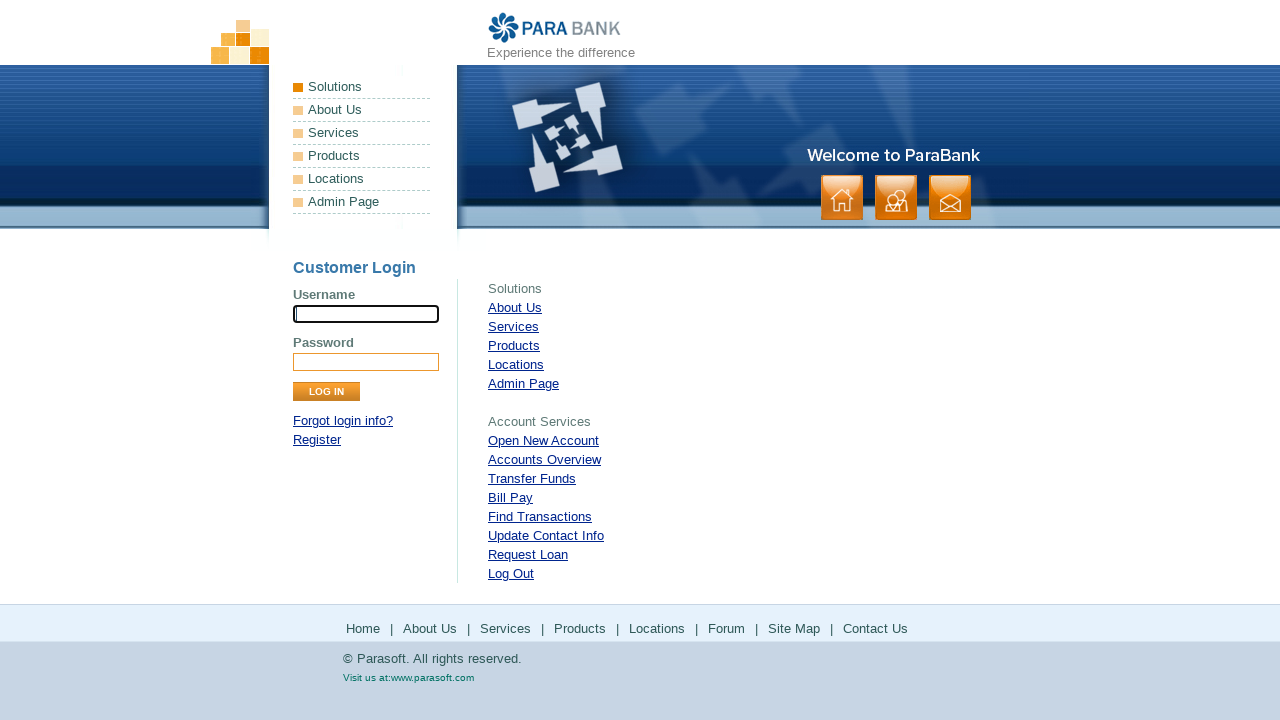

Site Map page loaded successfully
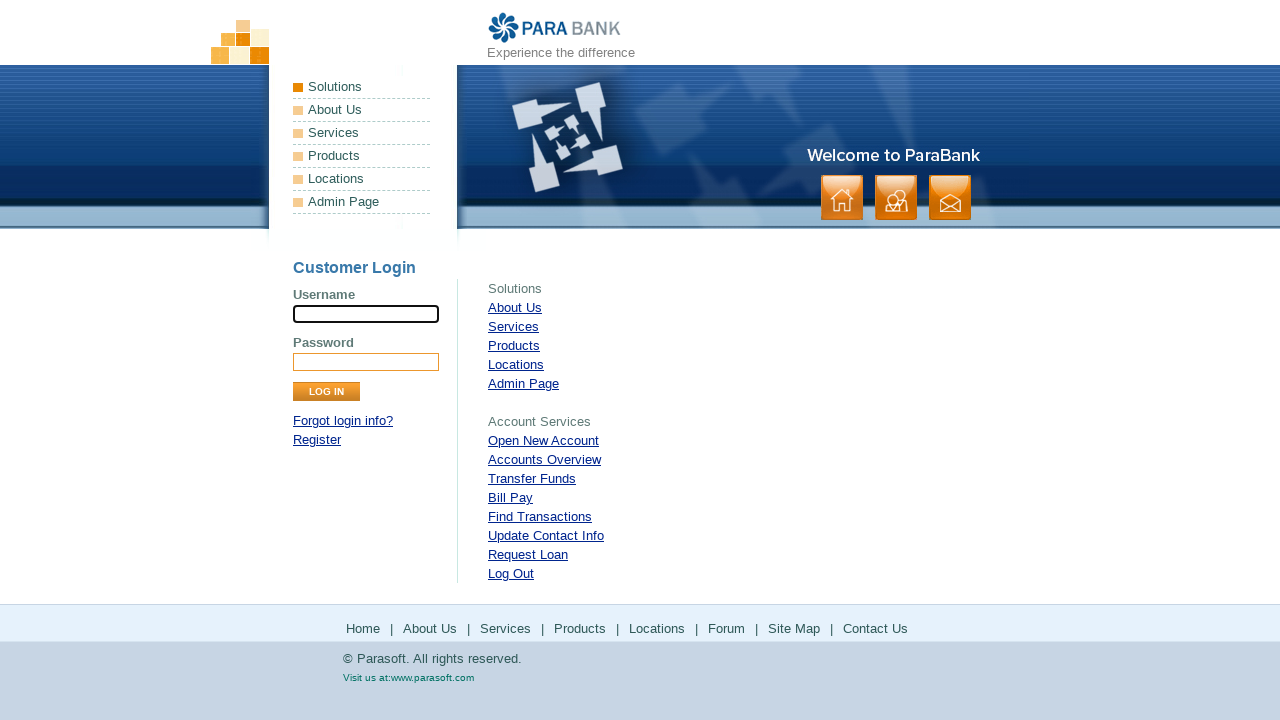

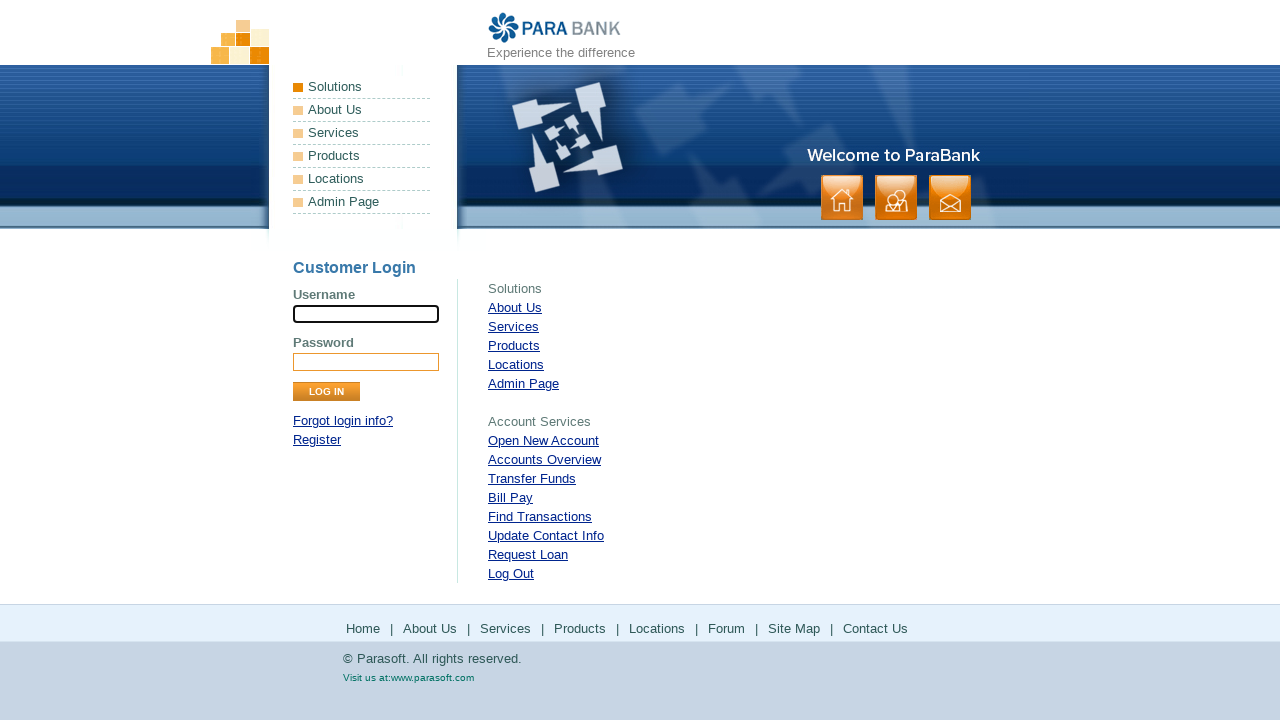